Tests the Swiggy food delivery website by entering a location (Chennai) into the location search input field

Starting URL: https://www.swiggy.com/

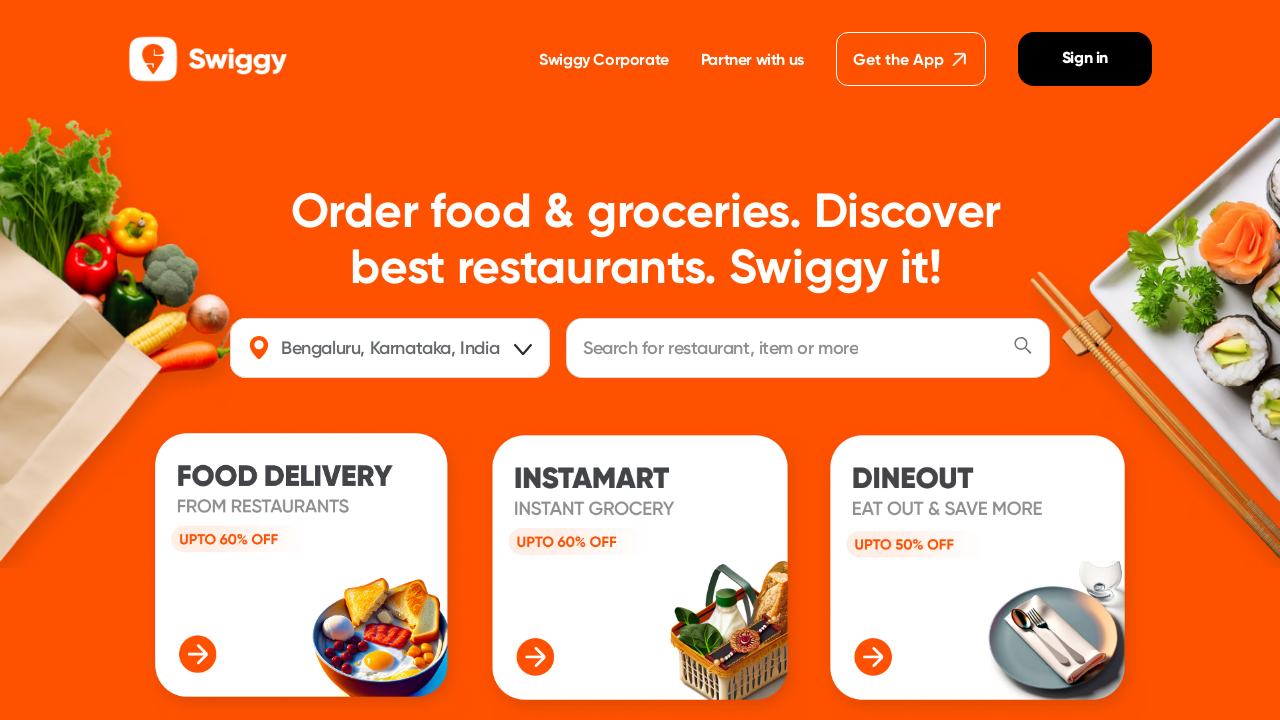

Location input field became visible
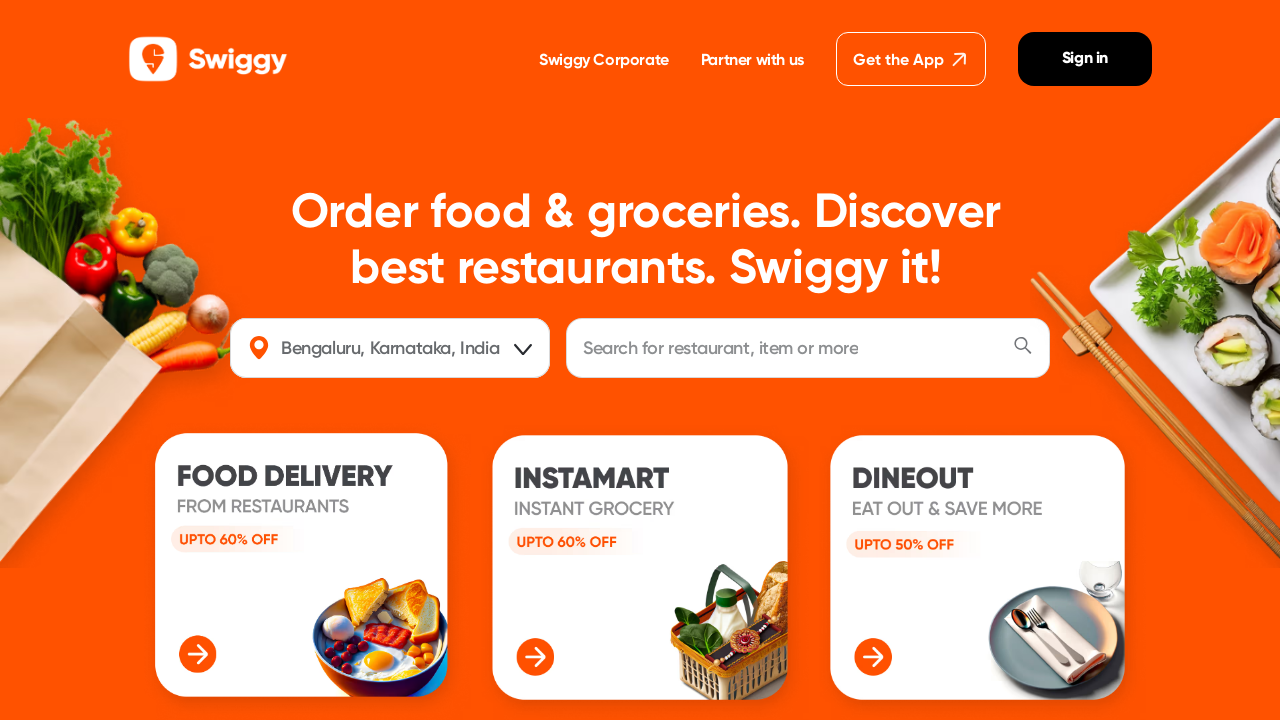

Entered 'Chennai' into the location search field on input#location
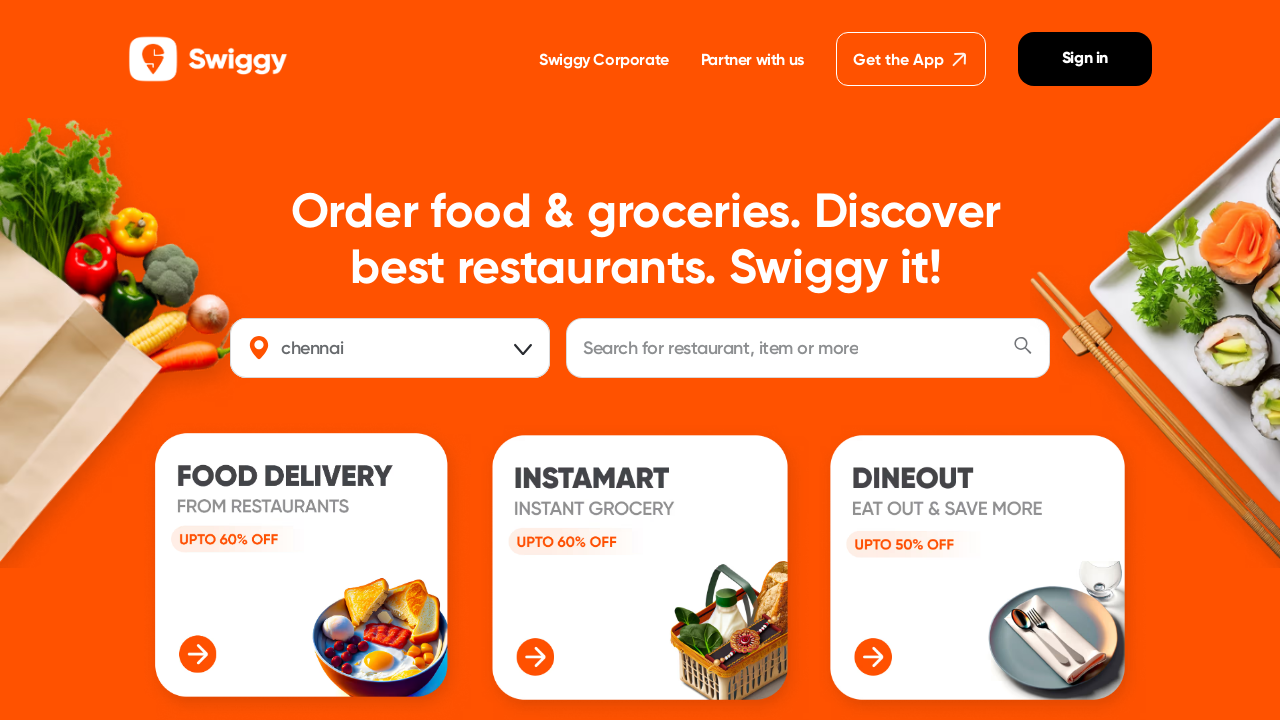

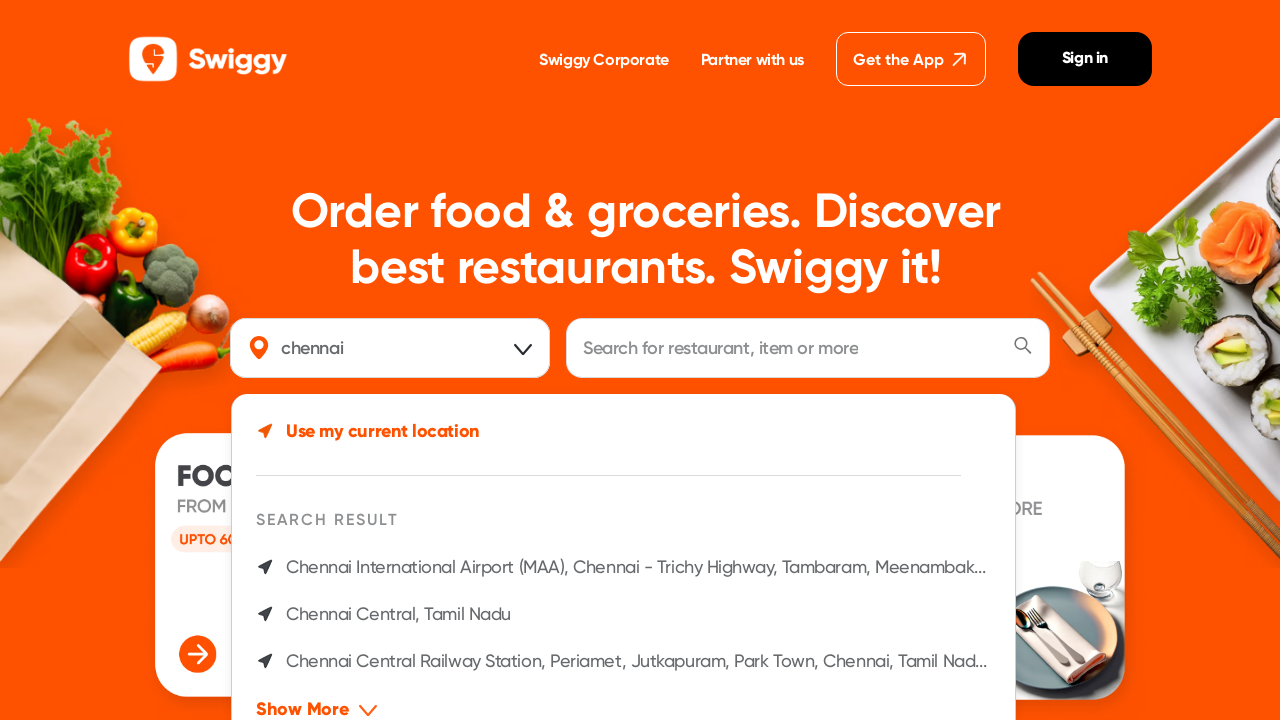